Tests radio button selection by clicking 'Yes' and 'Impressive' options, verifying only one can be selected at a time, and checking that 'No' option is disabled.

Starting URL: https://demoqa.com/radio-button

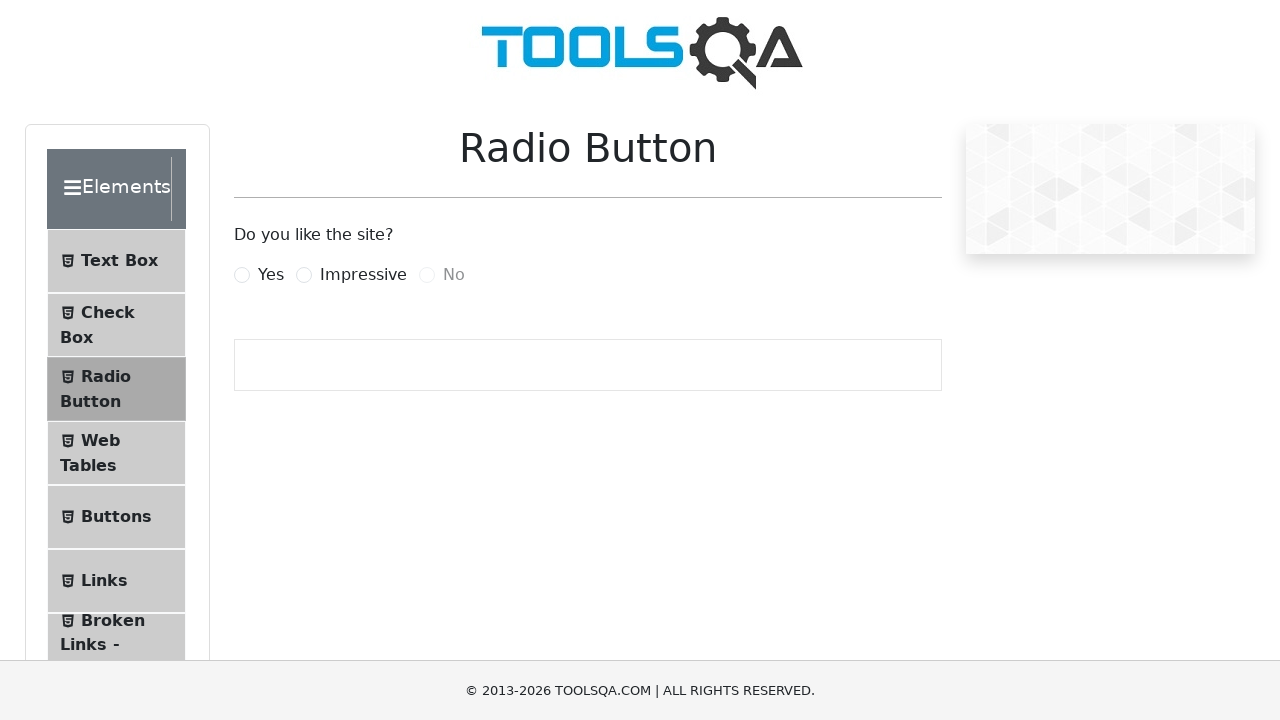

Clicked 'Yes' radio button at (271, 275) on xpath=//label[contains(.,'Yes')]
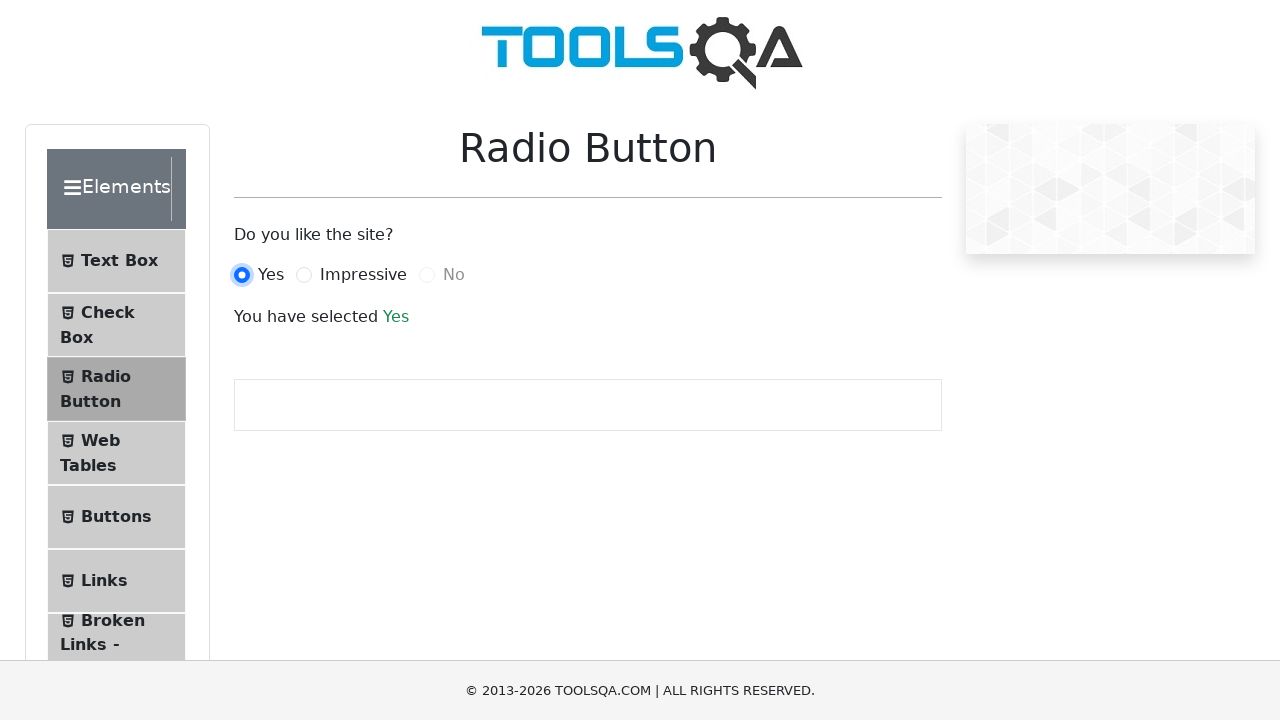

Verified 'Yes' option is selected with success message displayed
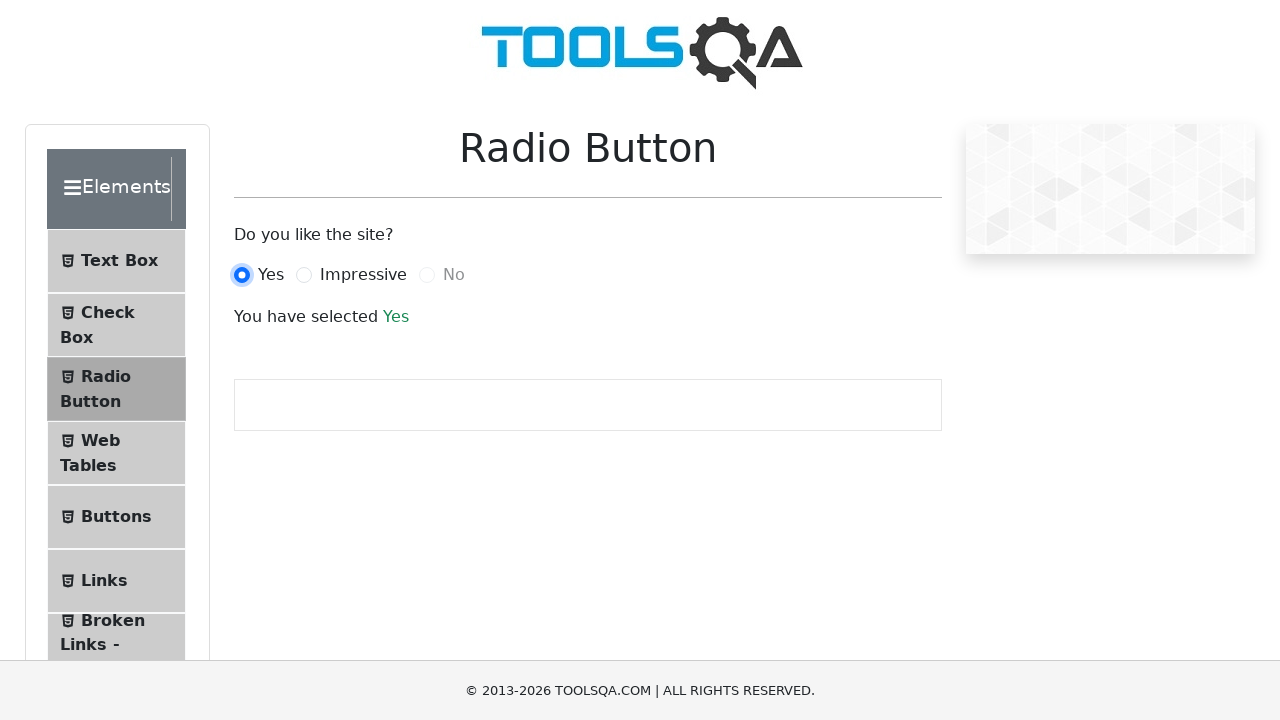

Clicked 'Impressive' radio button at (363, 275) on xpath=//label[contains(.,'Impressive')]
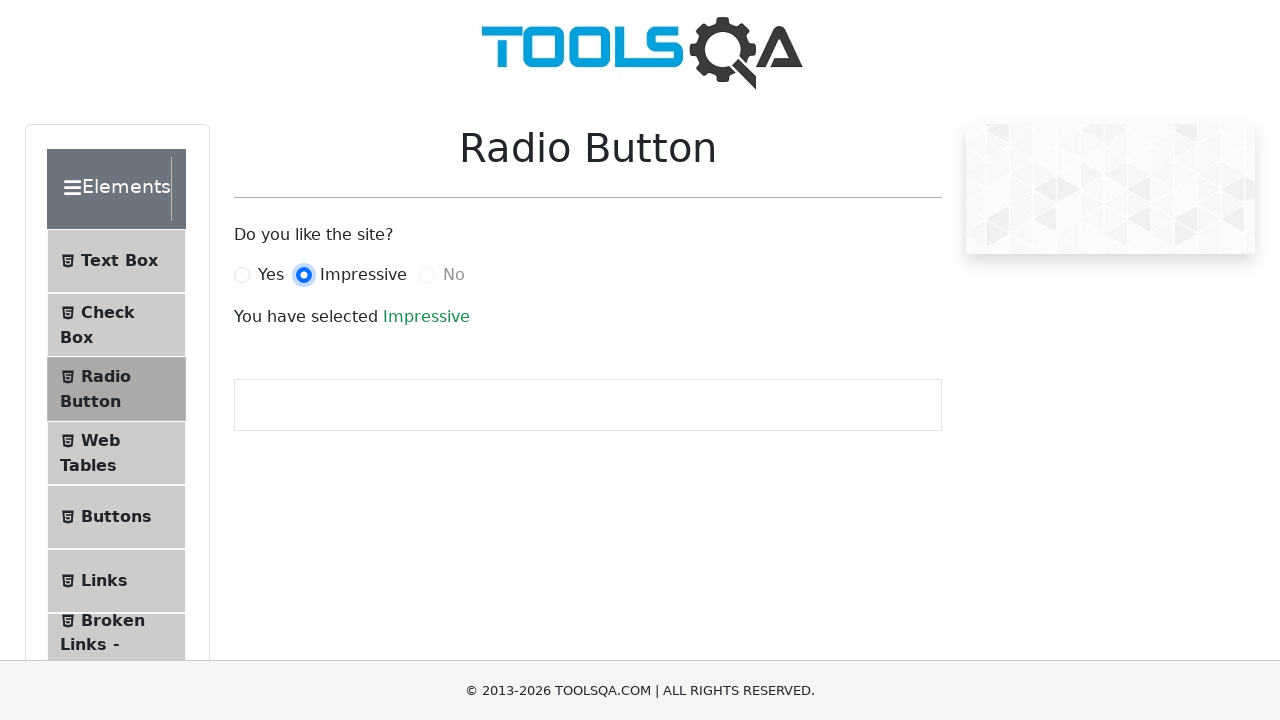

Verified 'Impressive' option replaced 'Yes' as the selected option with success message displayed
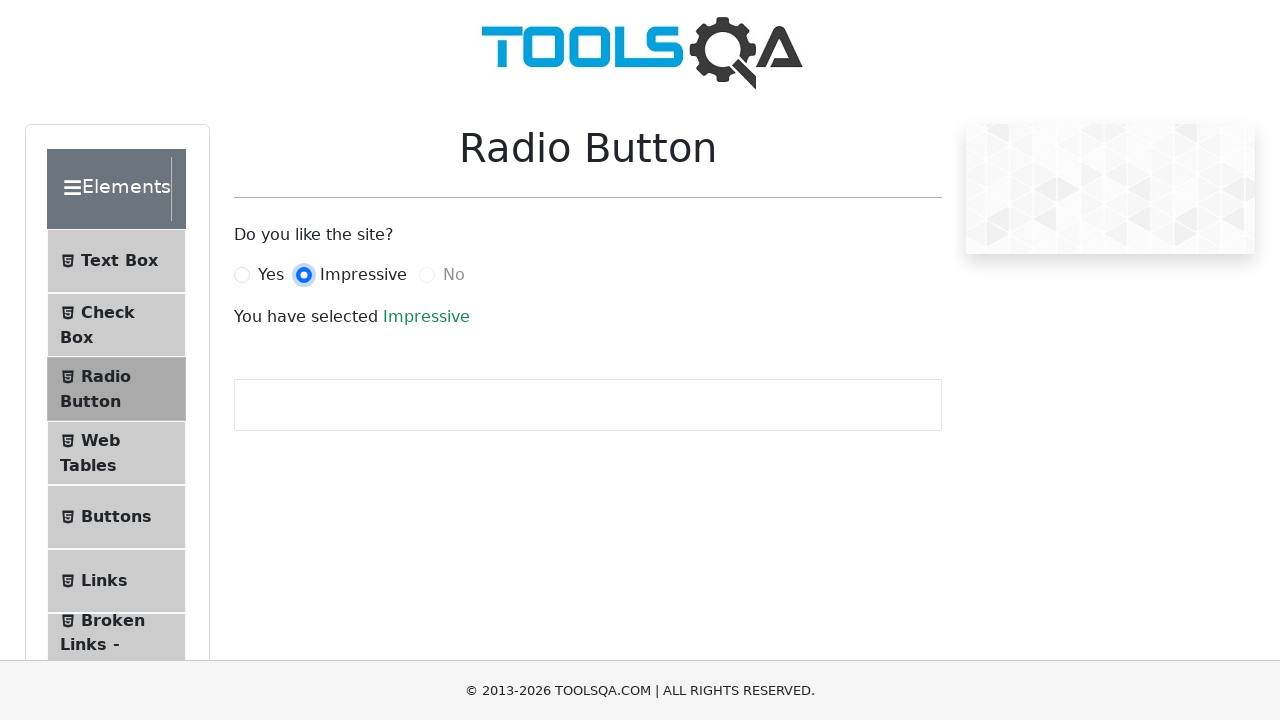

Verified 'No' radio button is disabled
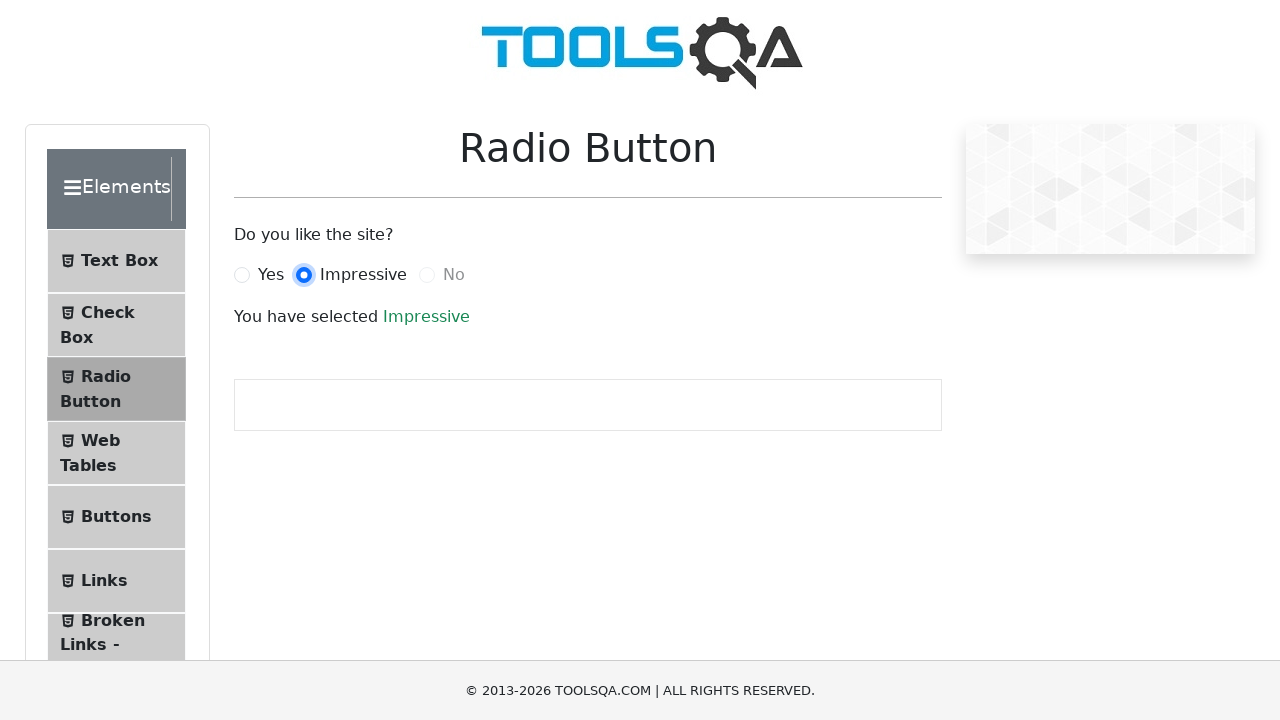

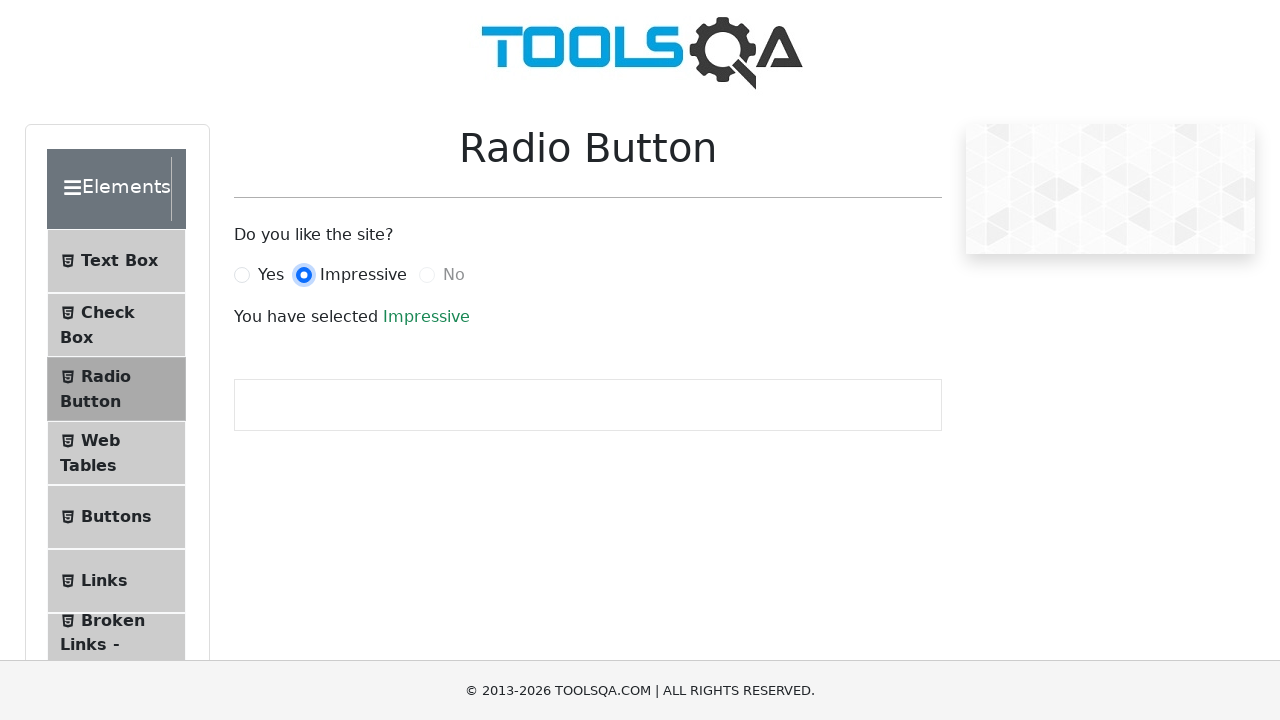